Tests displaying additional nutrition details by selecting an ingredient and expanding the details section

Starting URL: https://dmwyatt.github.io/web-tools/subway-nutrition/

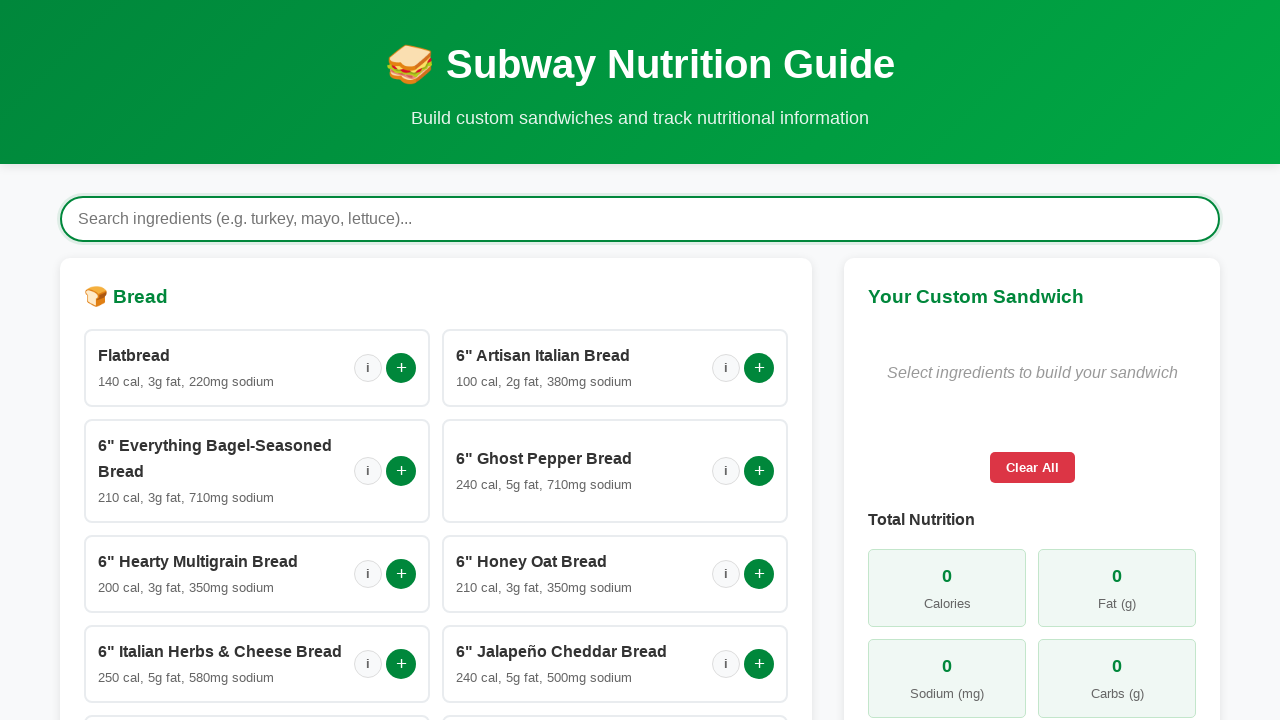

Loading spinner disappeared
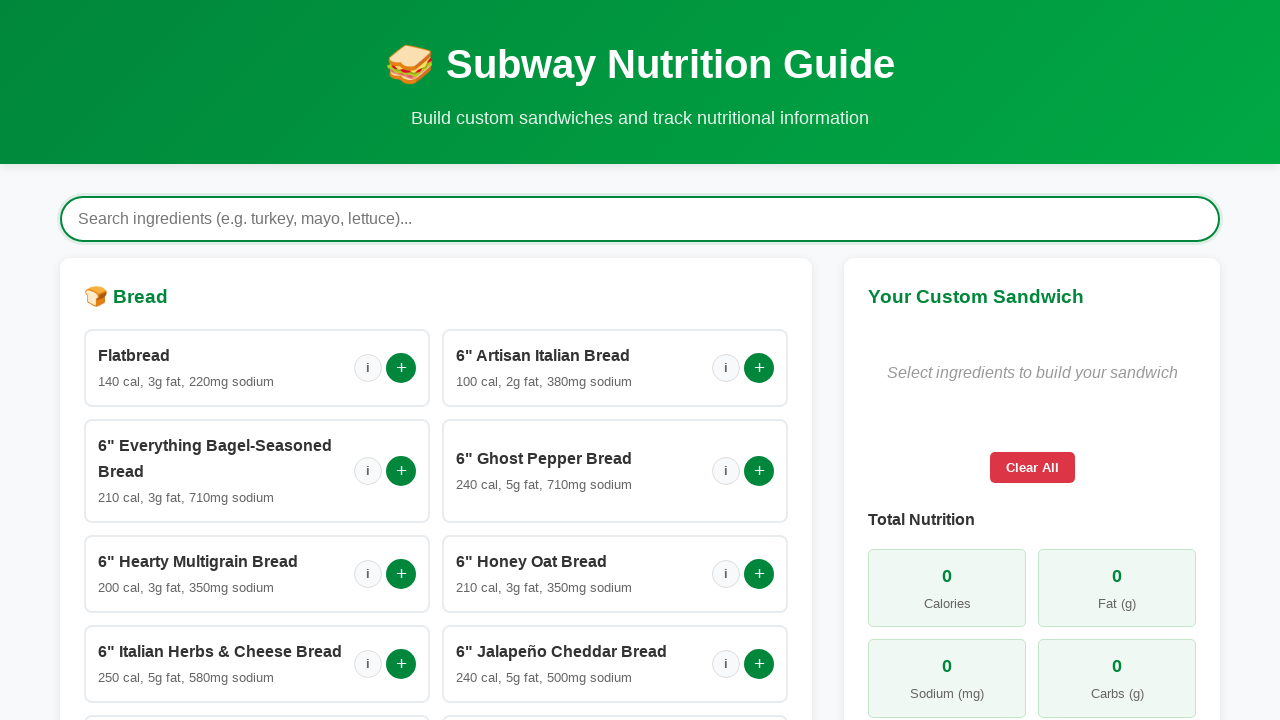

Build section became visible
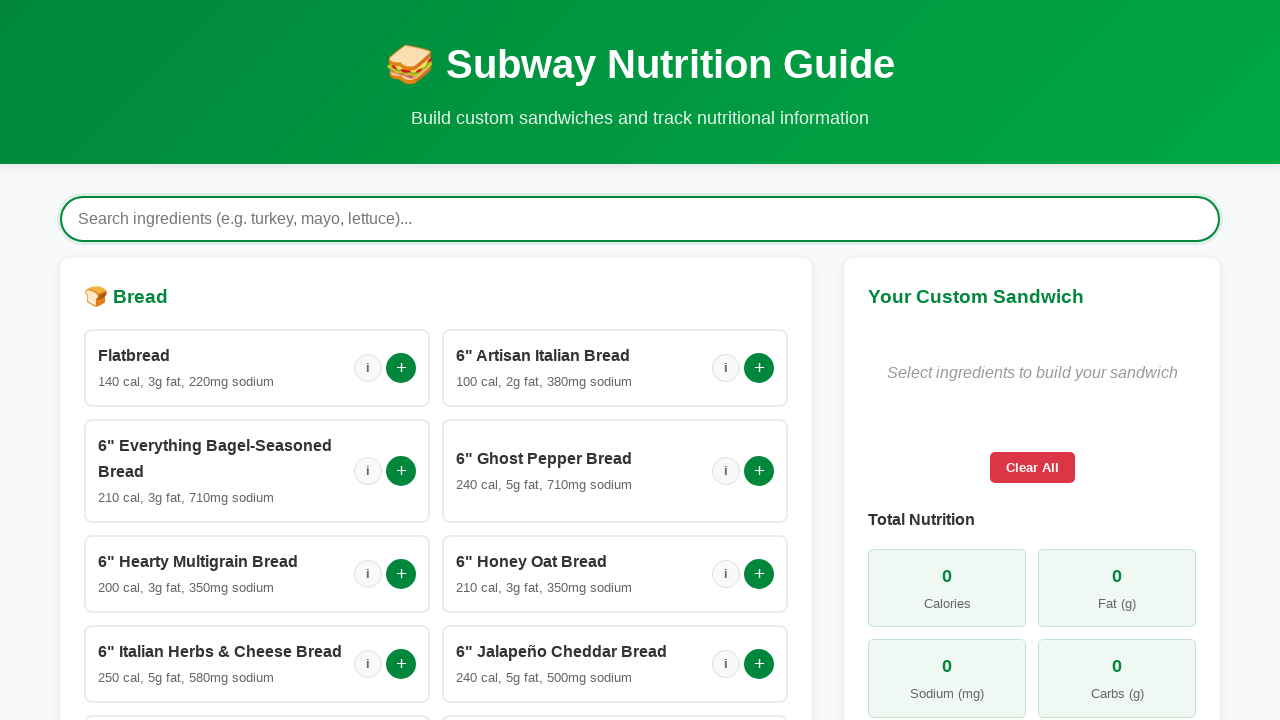

Clicked first bread option add button to select an ingredient at (401, 368) on #breadOptions .add-btn >> nth=0
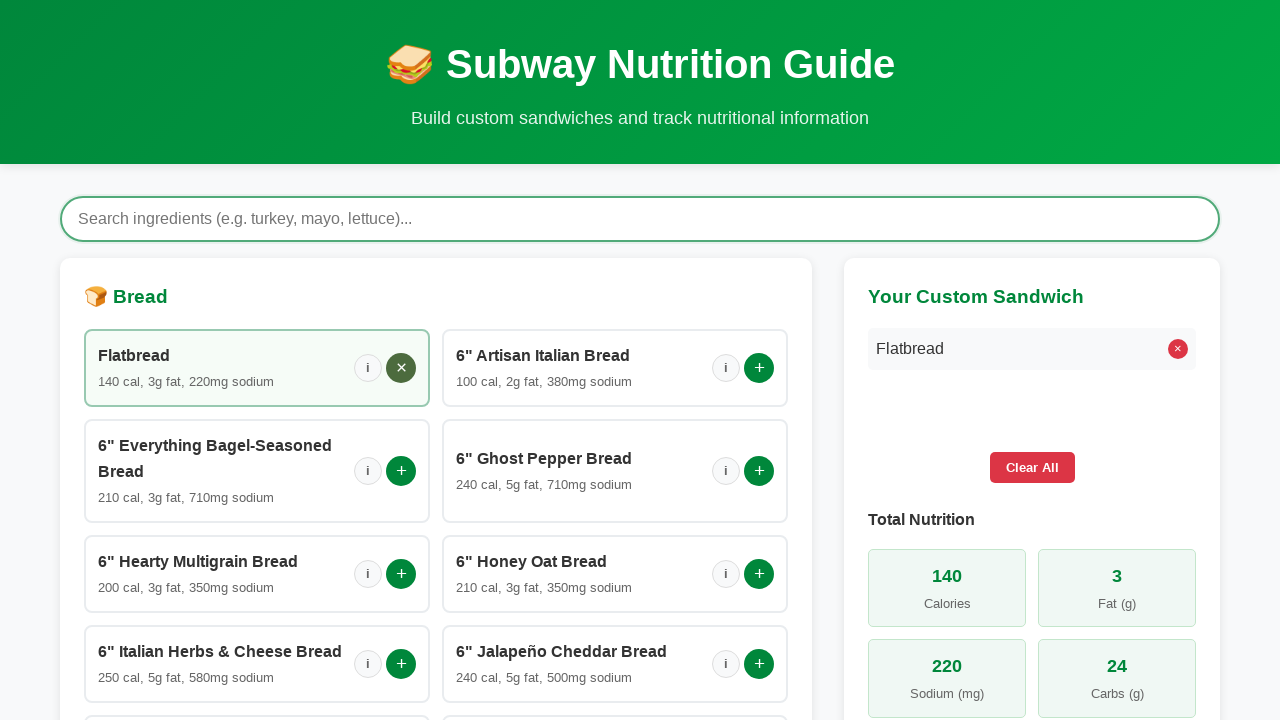

Selected ingredient appeared in the ingredients list
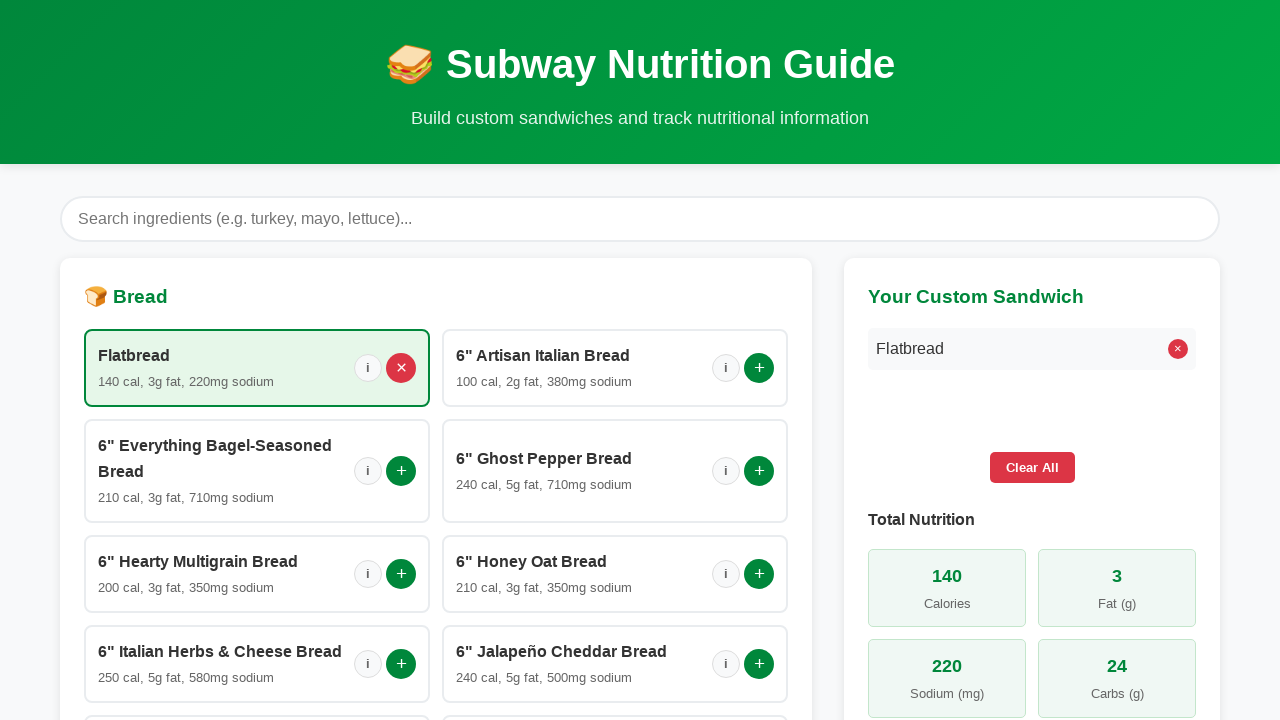

Clicked details summary to expand additional nutrition section at (1032, 611) on details summary
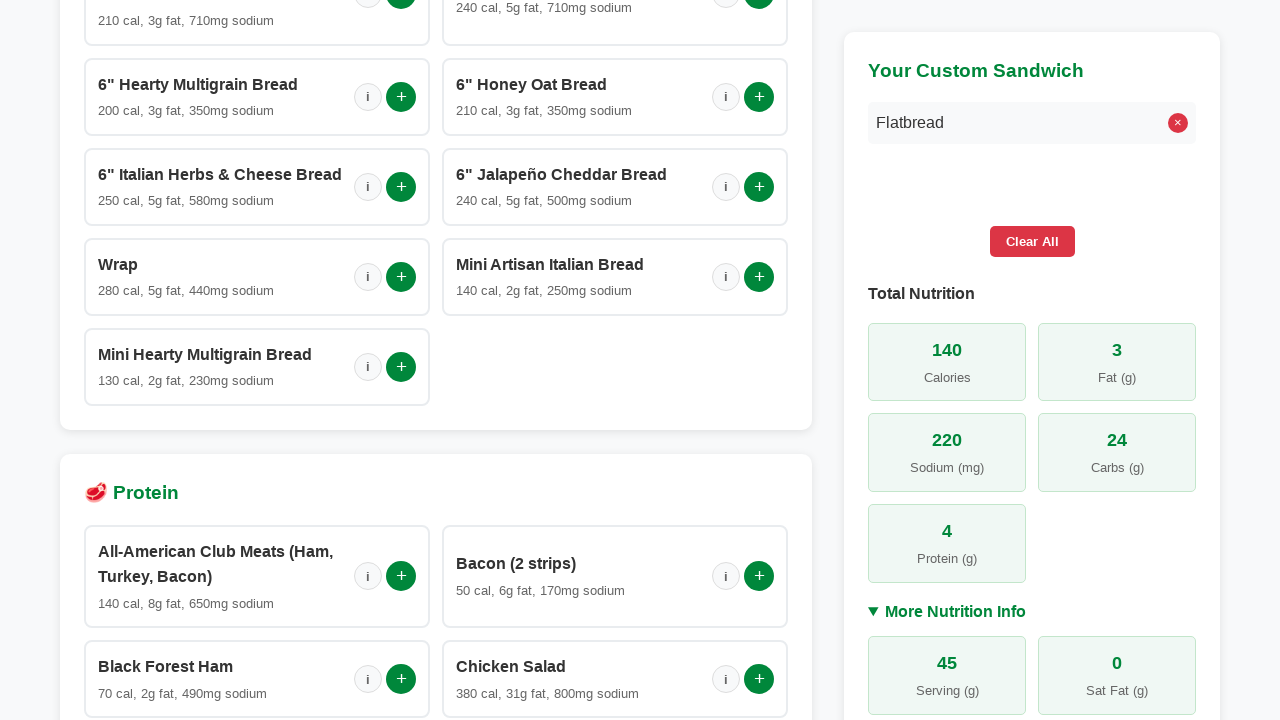

Additional nutrition details section is now visible
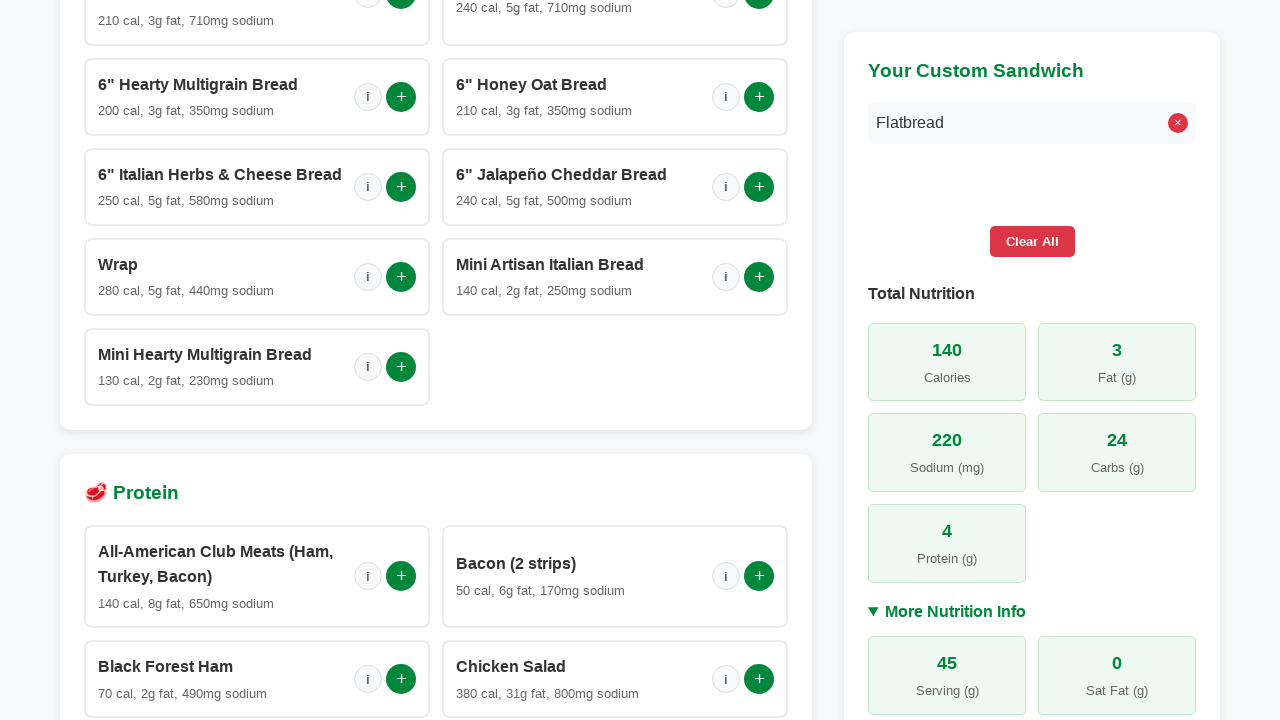

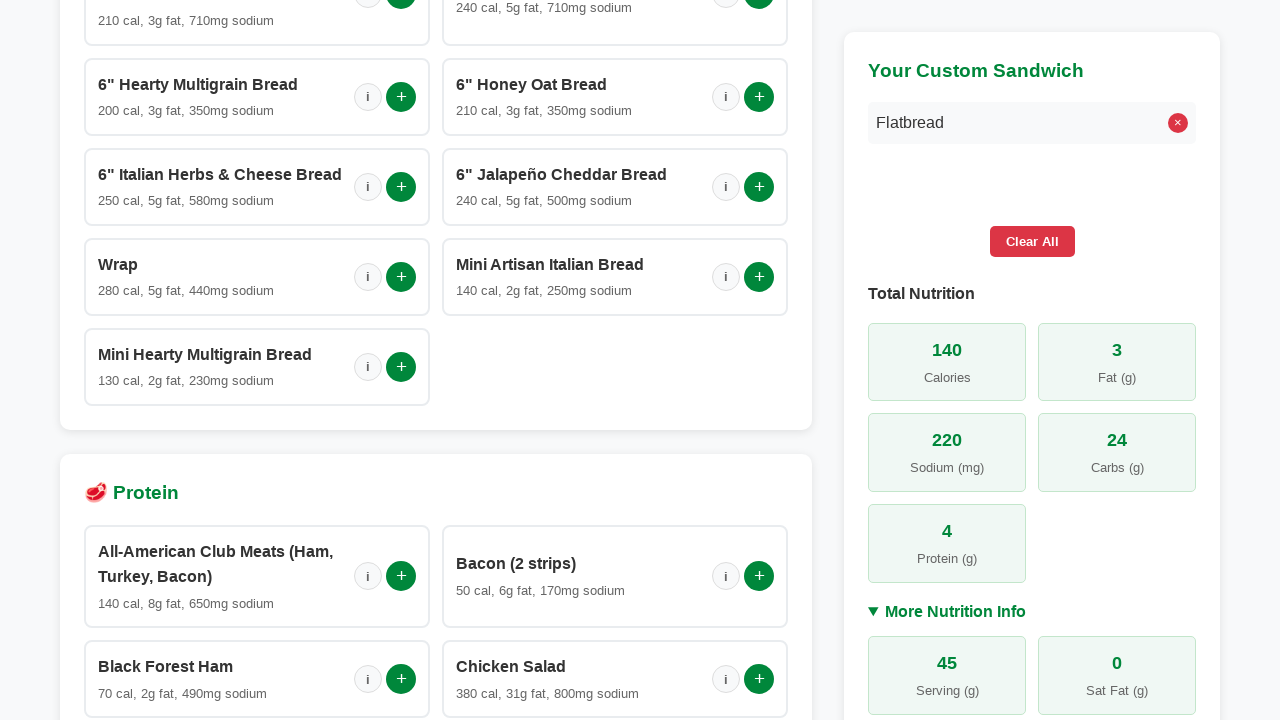